Tests alternative wait strategies by clicking a button that triggers an AJAX request and verifying the response text content

Starting URL: http://uitestingplayground.com/ajax

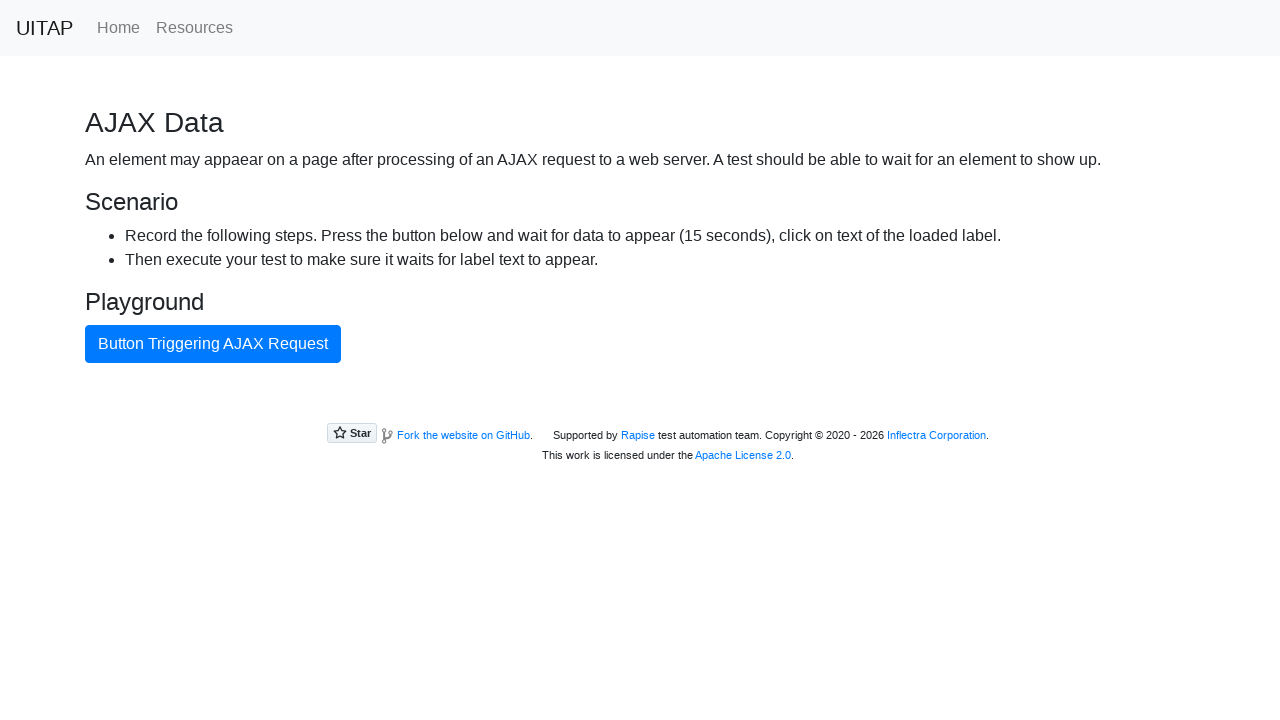

Navigated to AJAX test page
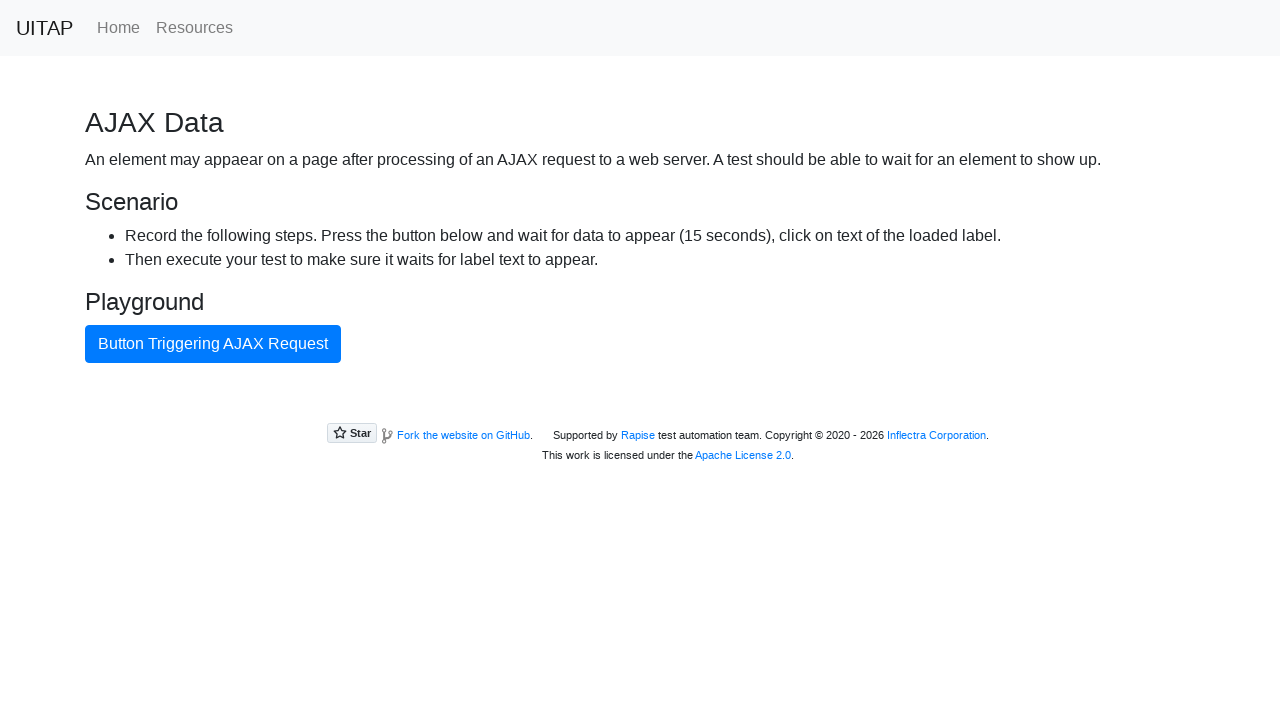

Clicked button triggering AJAX request at (213, 344) on internal:text="Button Triggering AJAX Request"i
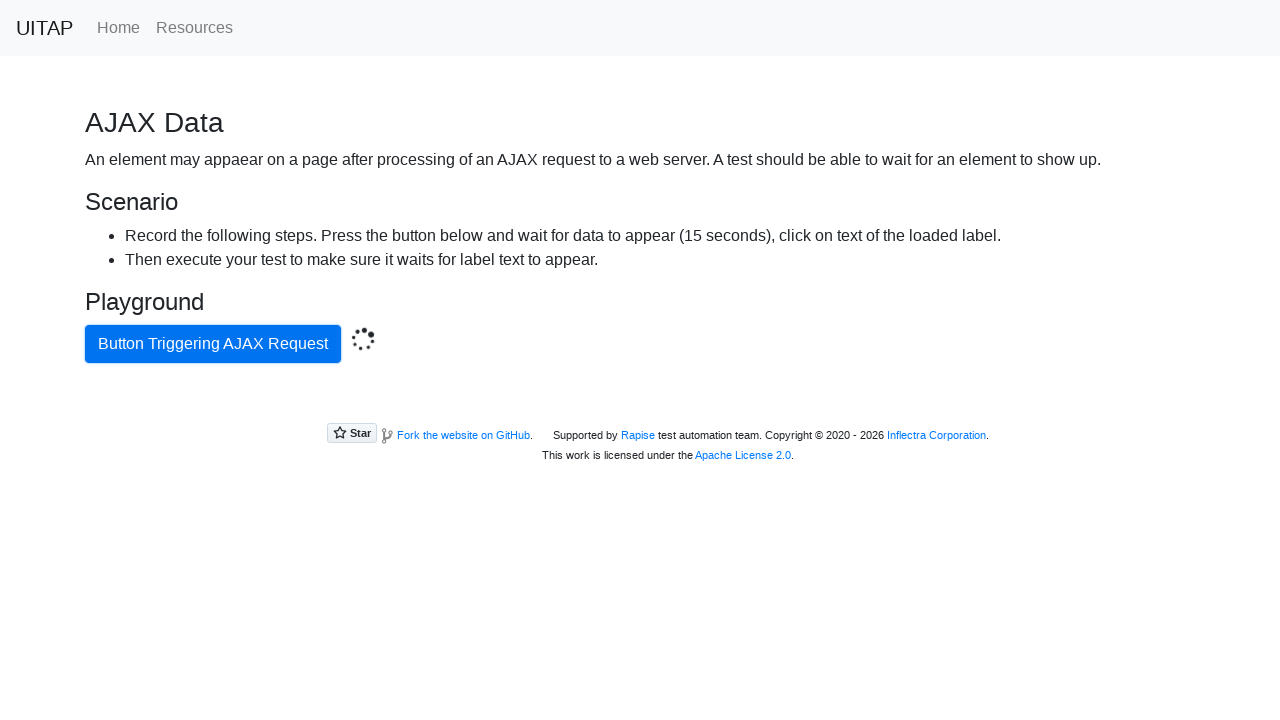

AJAX response success element appeared
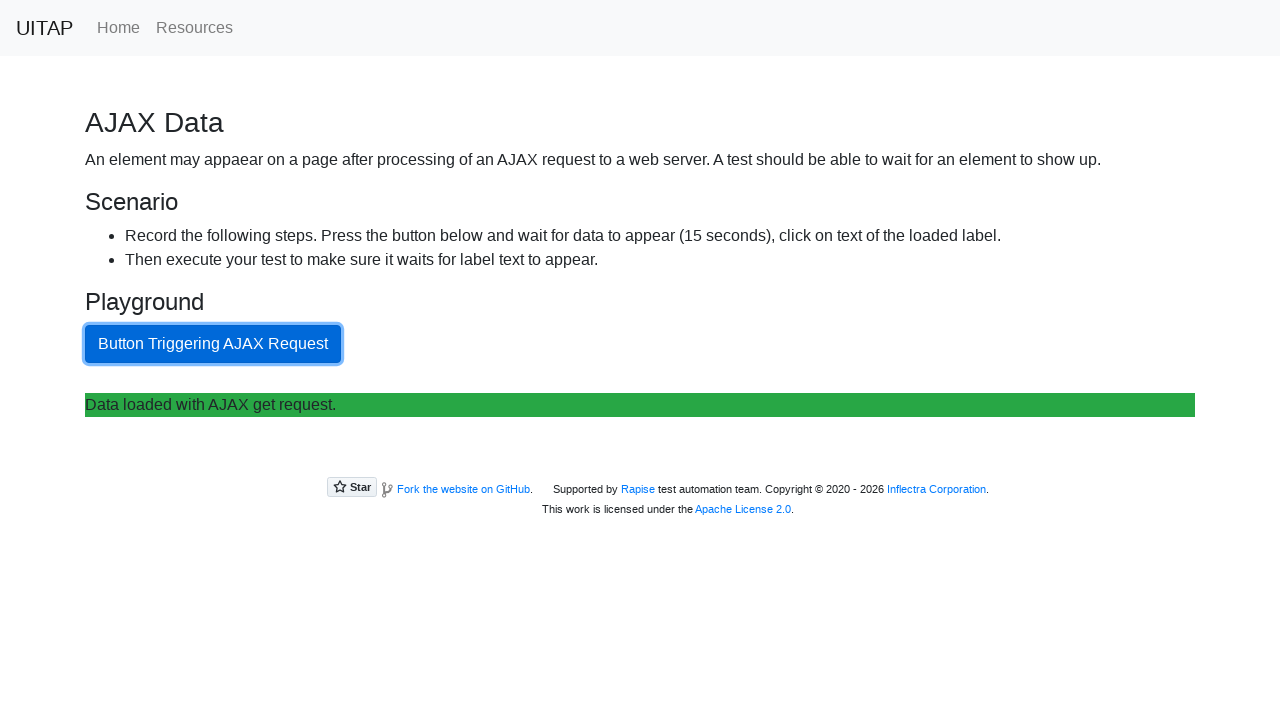

Retrieved text content from success element
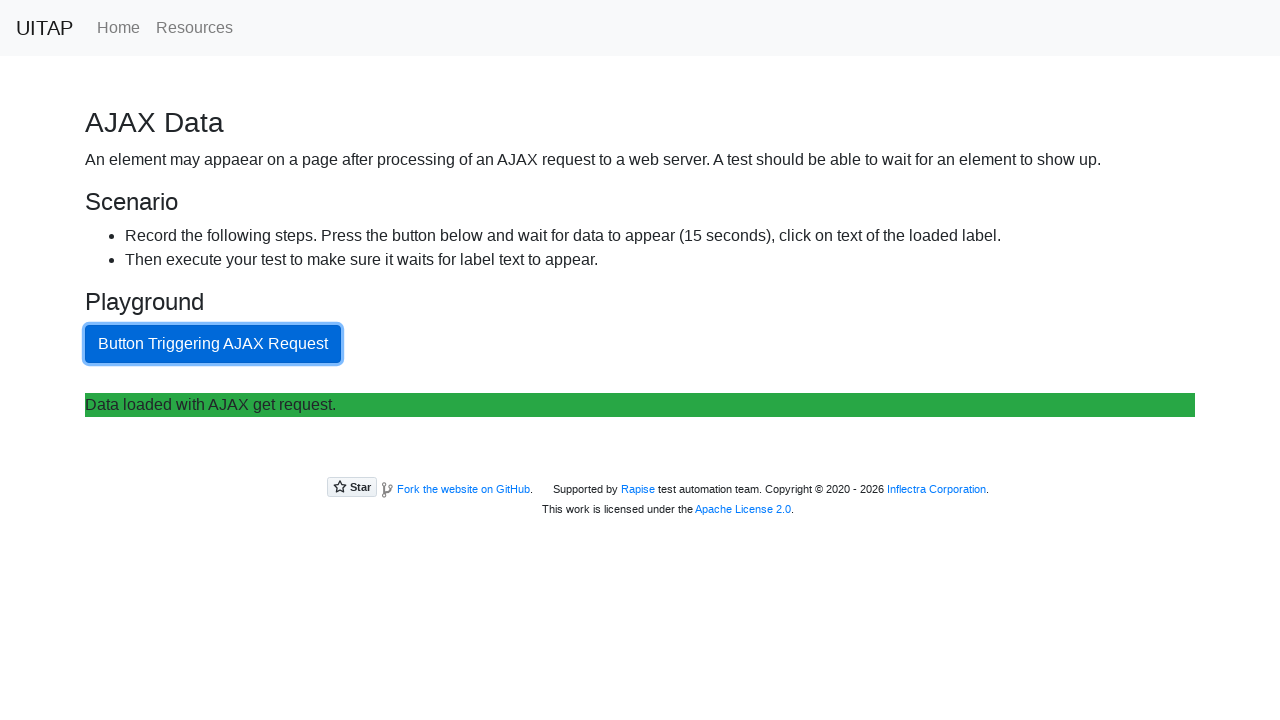

Verified AJAX response contains expected text
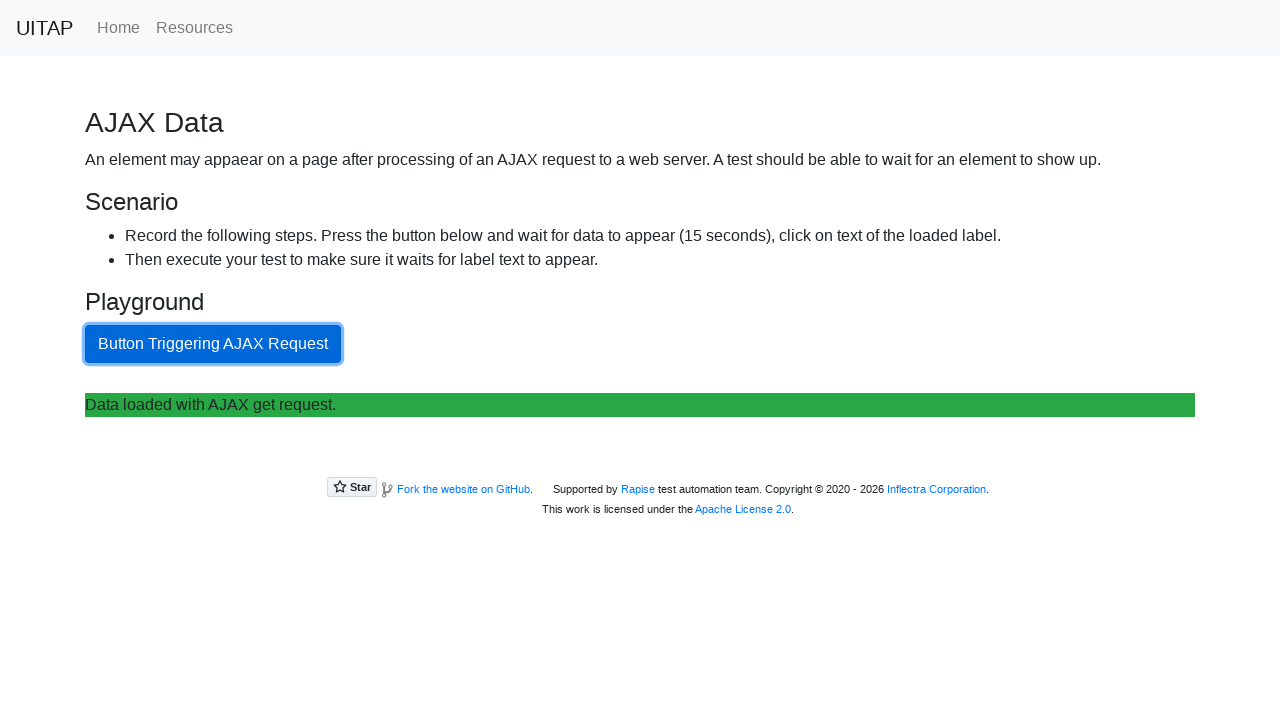

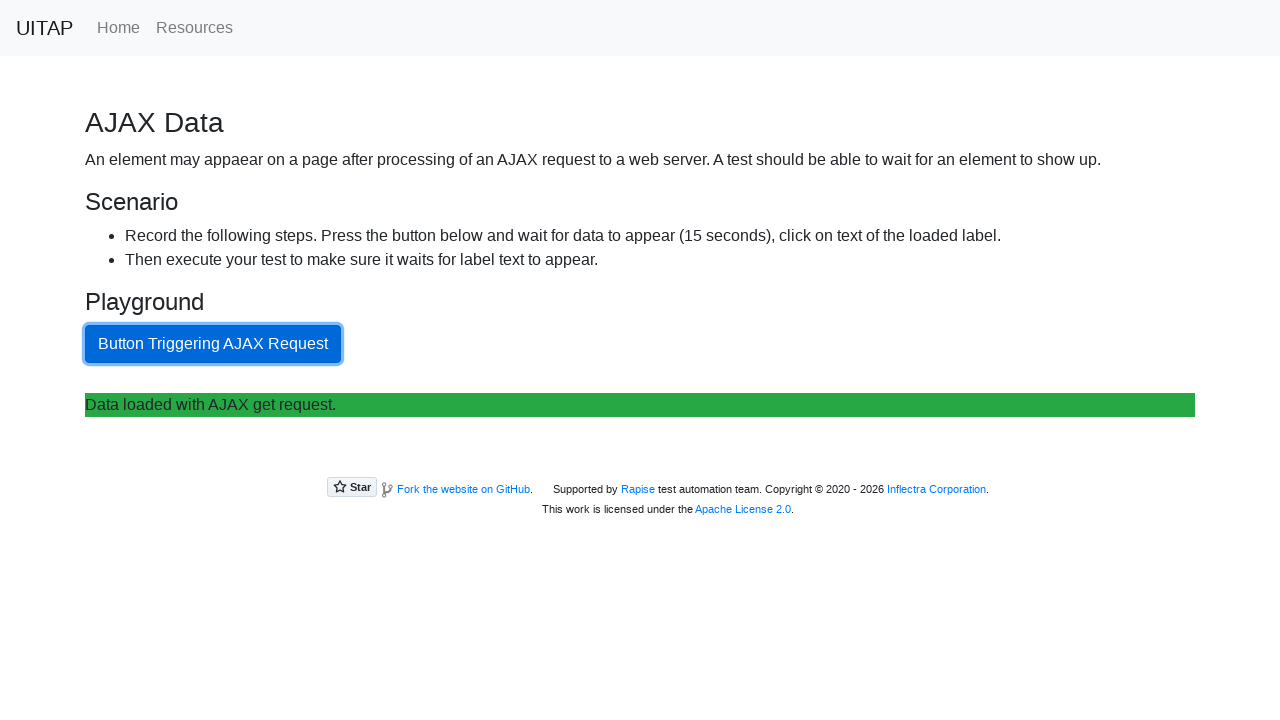